Tests iframe navigation by clicking through multiple frames in Oracle JavaDoc to reach the Serializable interface

Starting URL: https://docs.oracle.com/javase/8/docs/api/

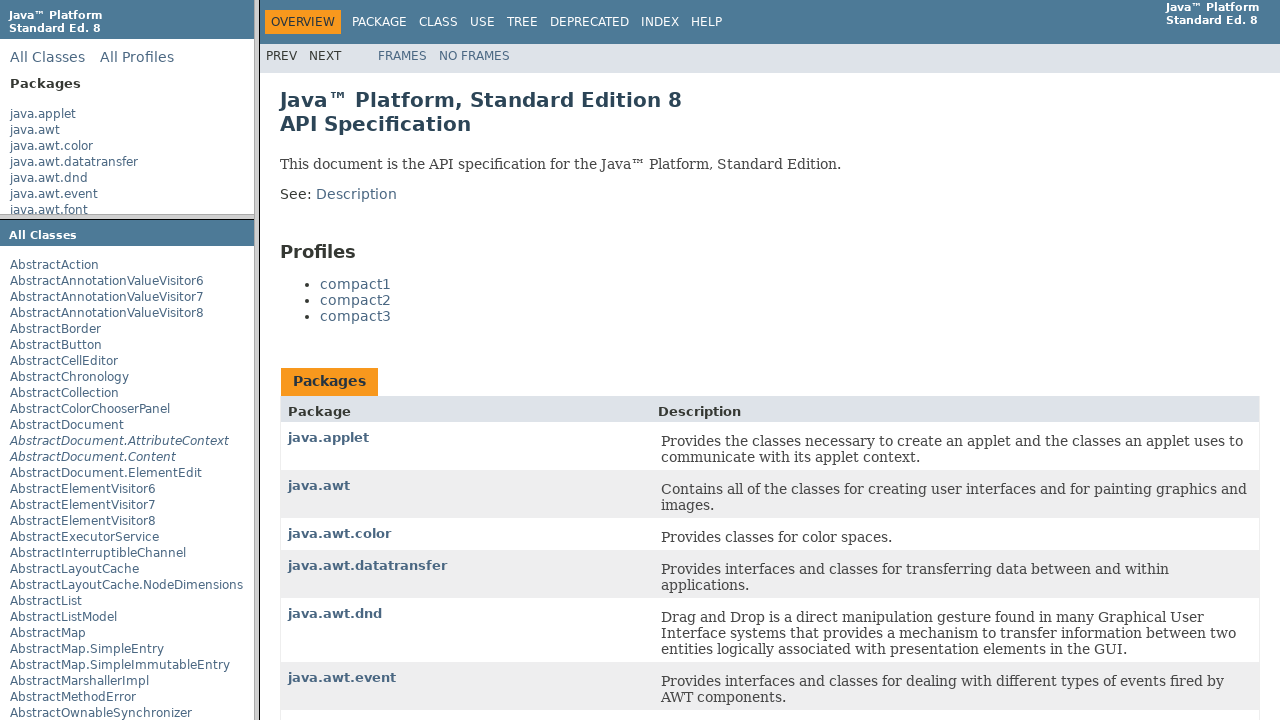

Navigated to Oracle JavaDoc API documentation
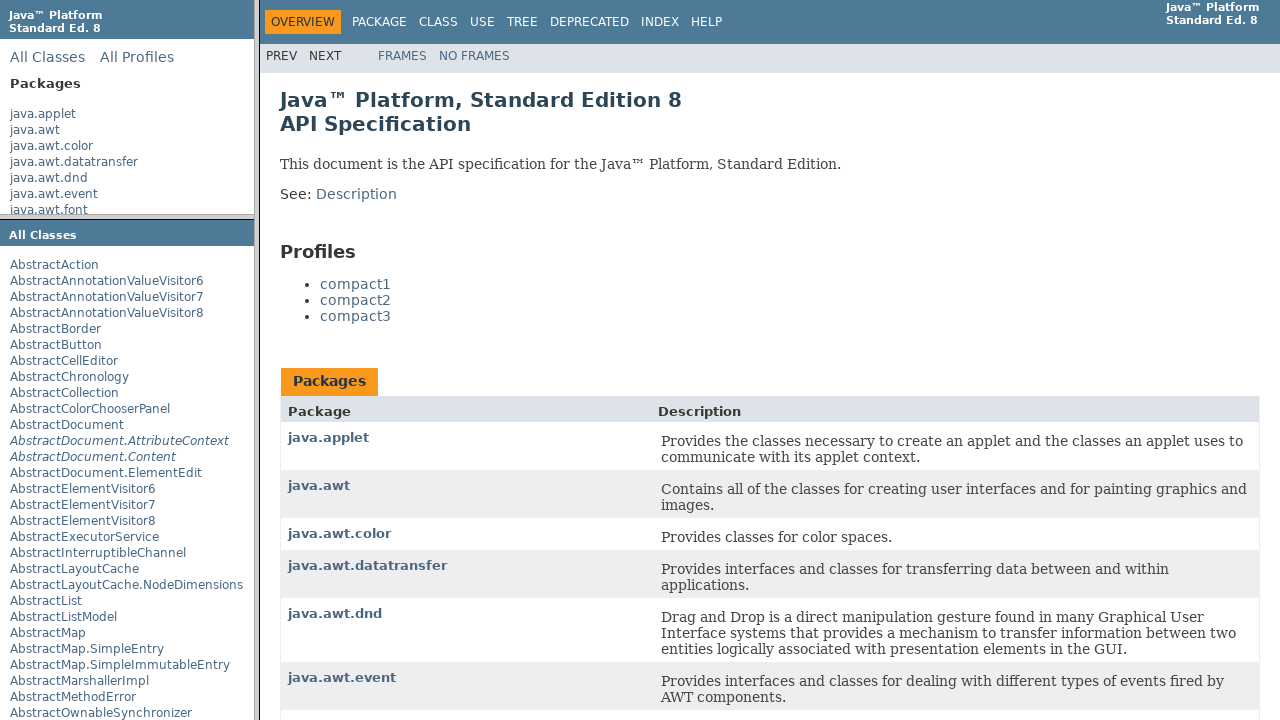

Located packageListFrame
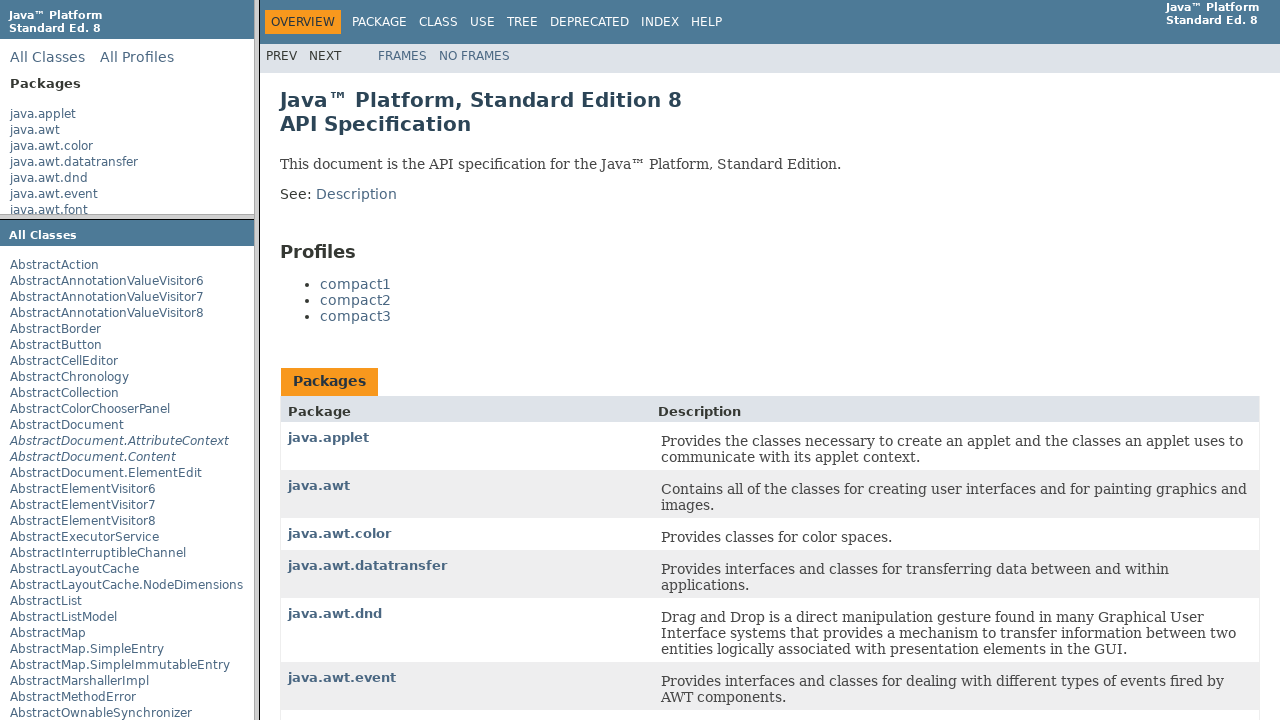

Clicked java.awt.color in packageListFrame at (52, 146) on text=java.awt.color
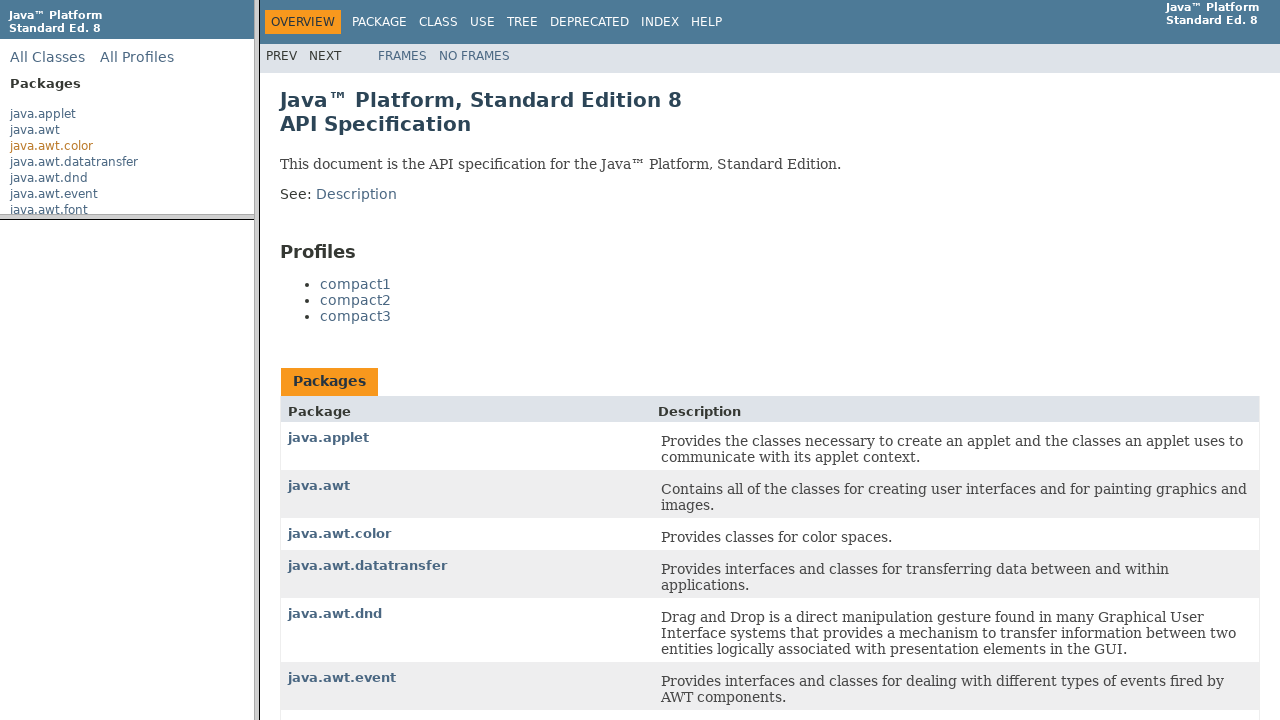

Retrieved all page frames
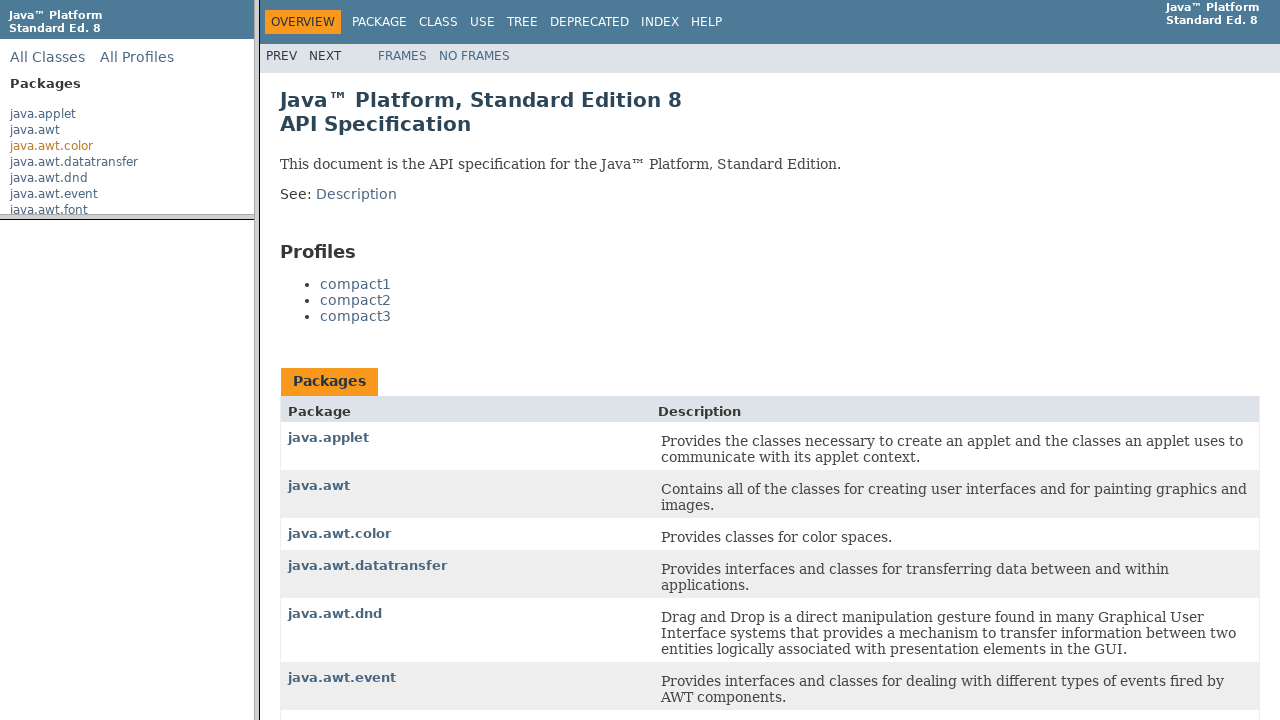

Selected second content frame (index 2)
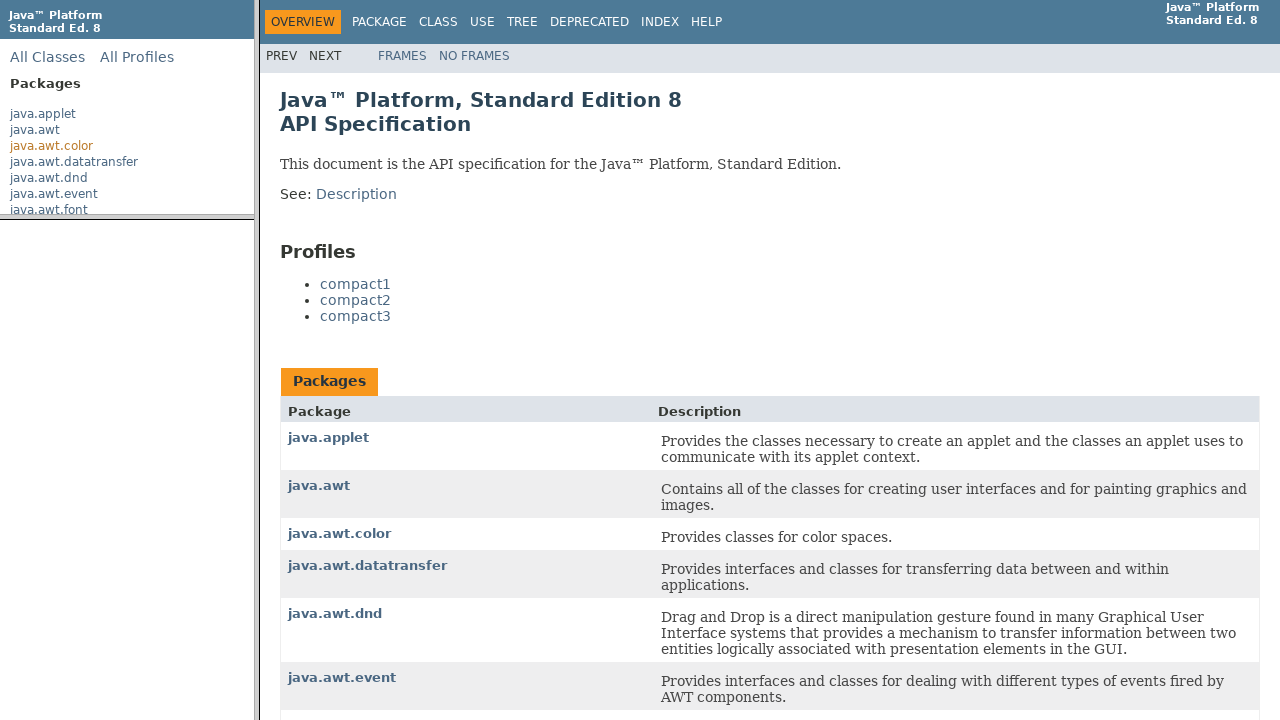

Clicked ColorSpace in second frame at (42, 294) on text=ColorSpace
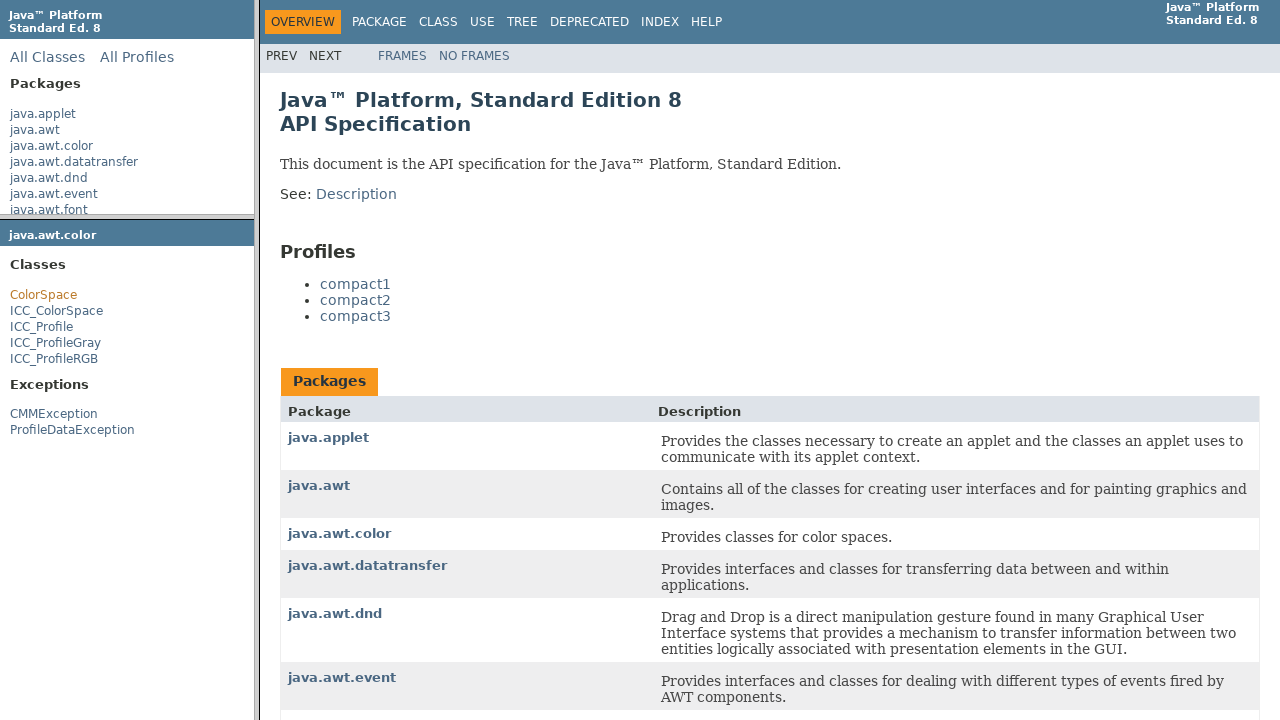

Selected third content frame (index 3)
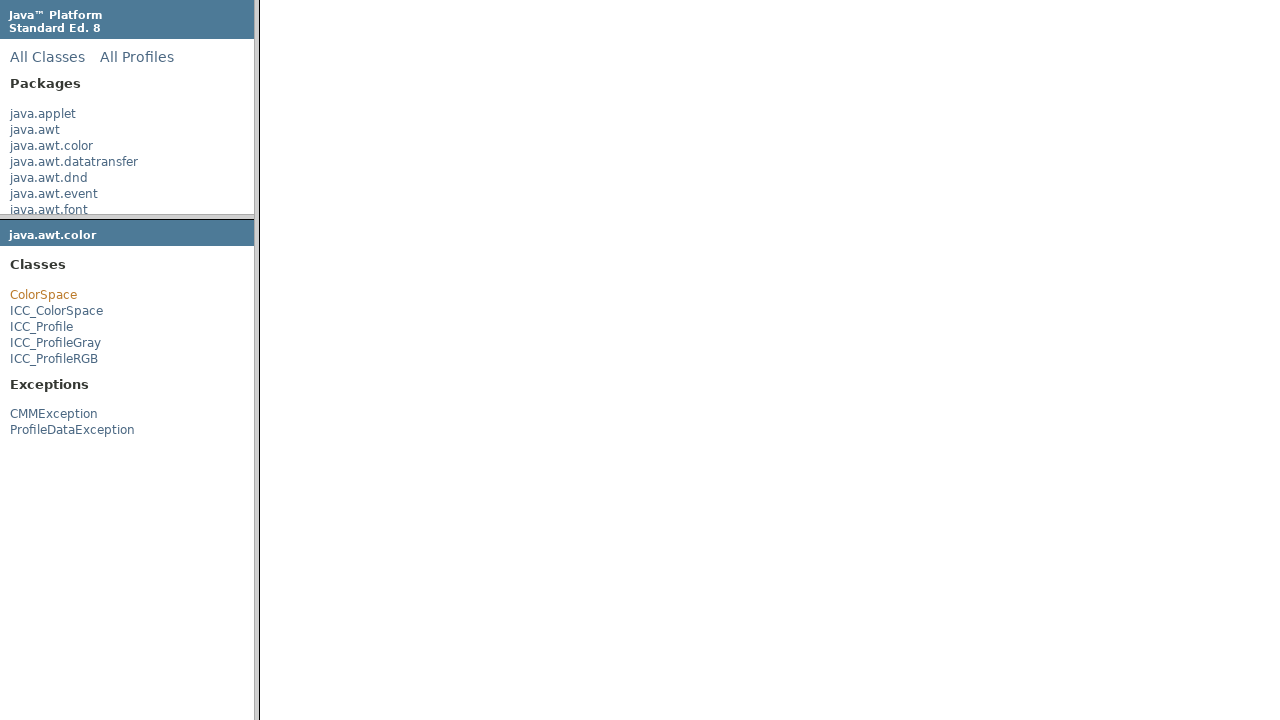

Clicked Serializable in third frame to reach the interface documentation at (328, 246) on text=Serializable
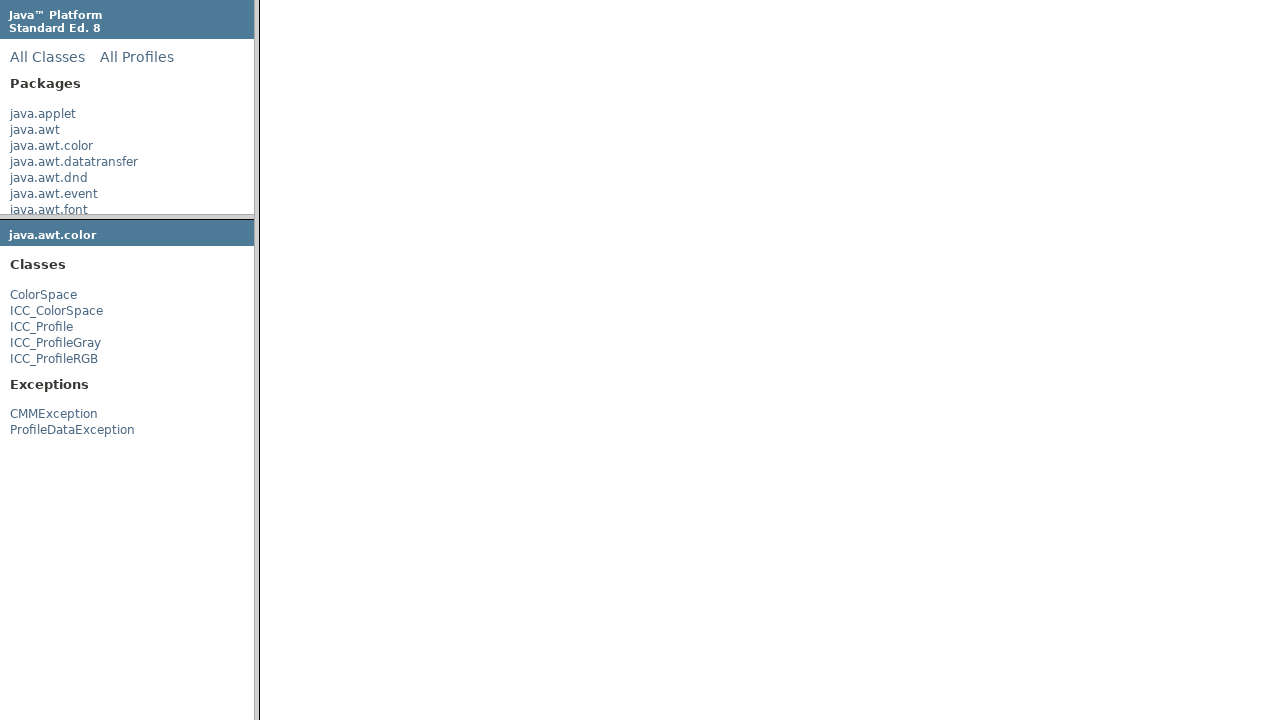

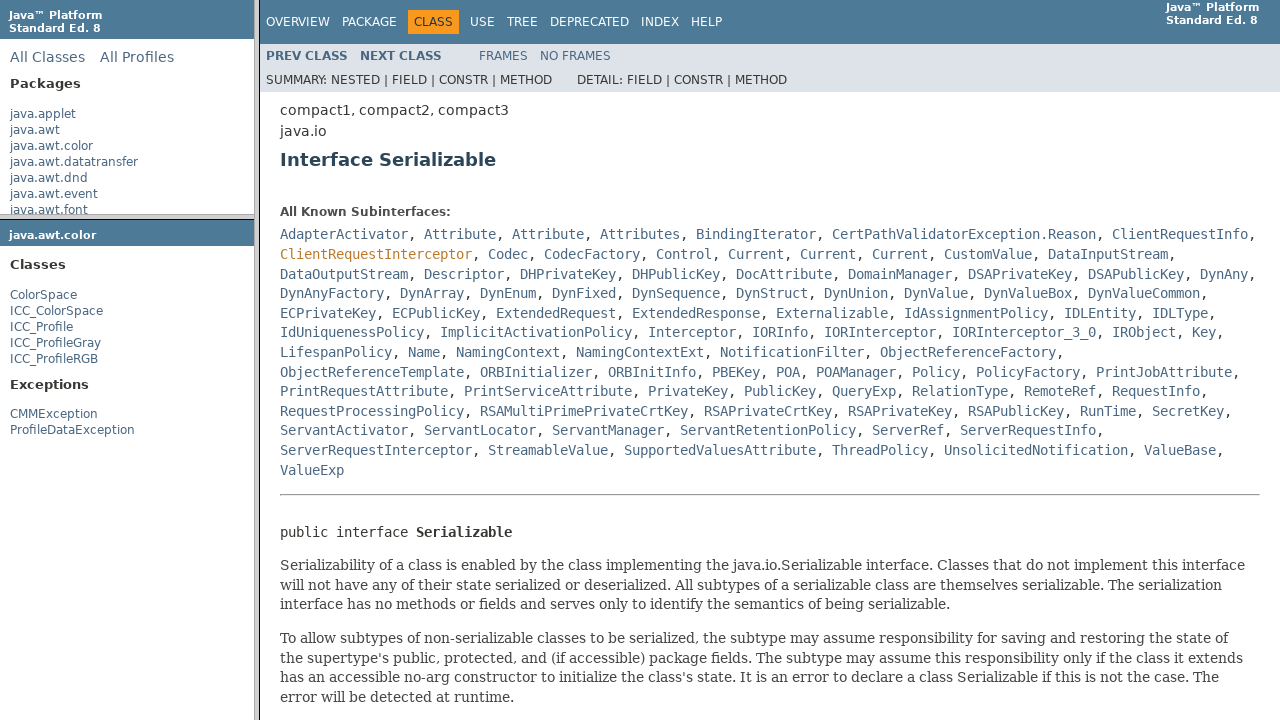